Tests handling of a timed JavaScript alert that appears after a delay by clicking a button and waiting for the alert to appear before accepting it

Starting URL: https://demoqa.com/alerts

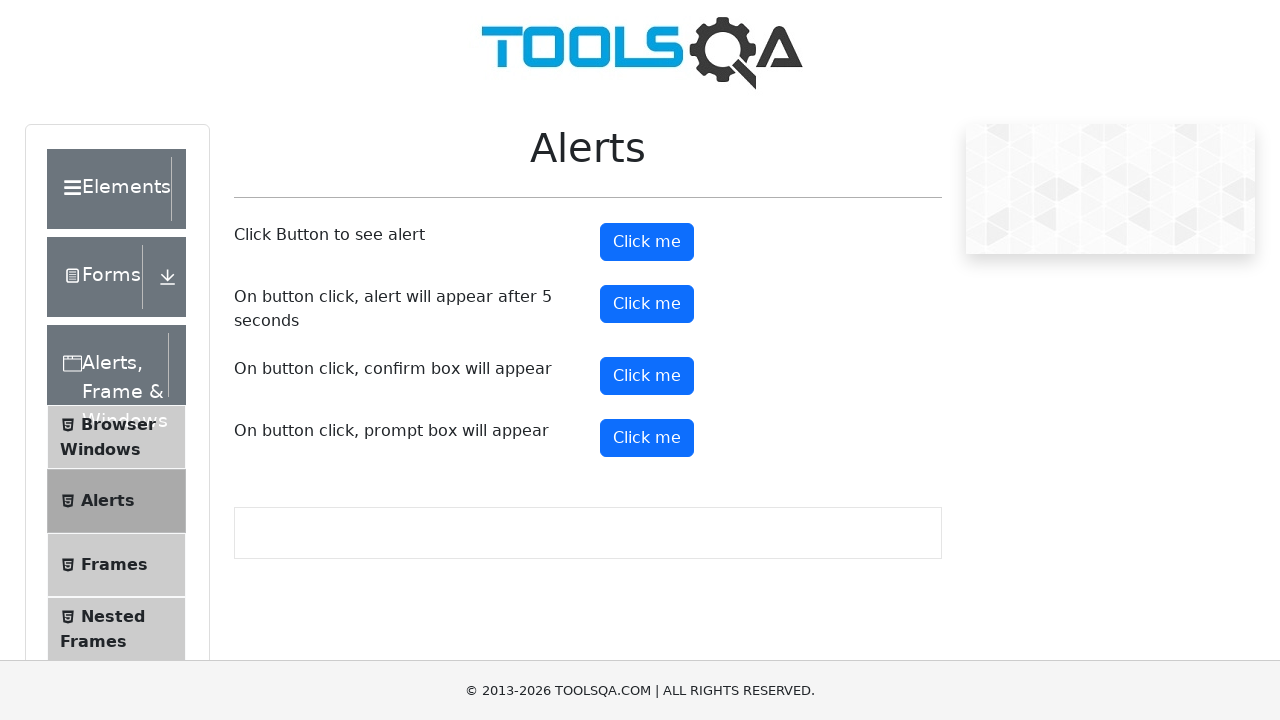

Set up dialog handler to automatically accept alerts
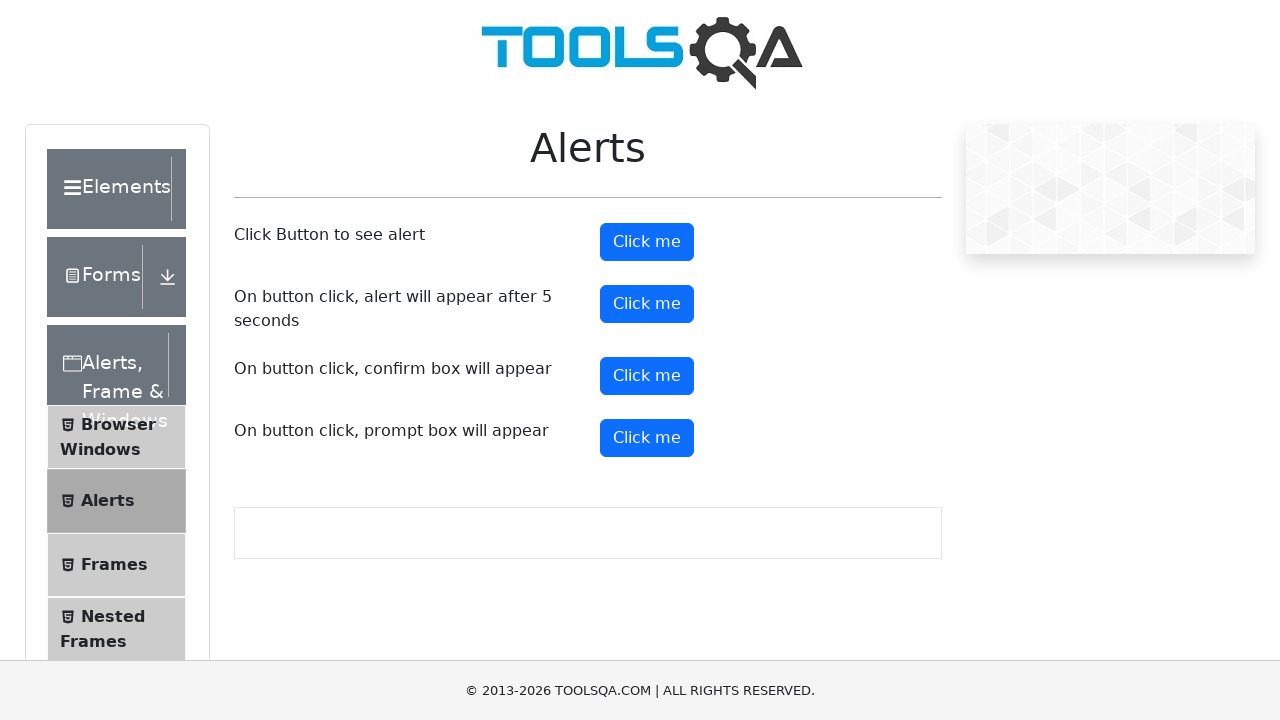

Clicked the timer alert button to trigger timed alert at (647, 304) on #timerAlertButton
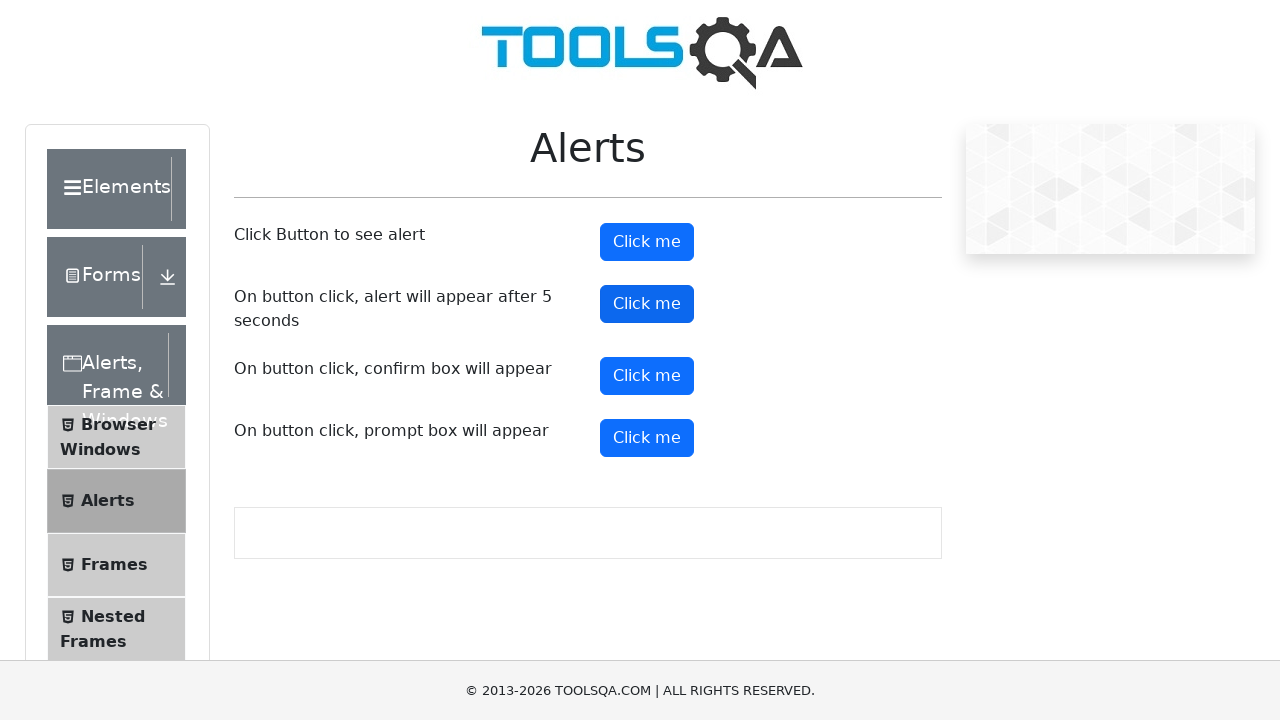

Waited for timer alert button to be visible after alert was accepted
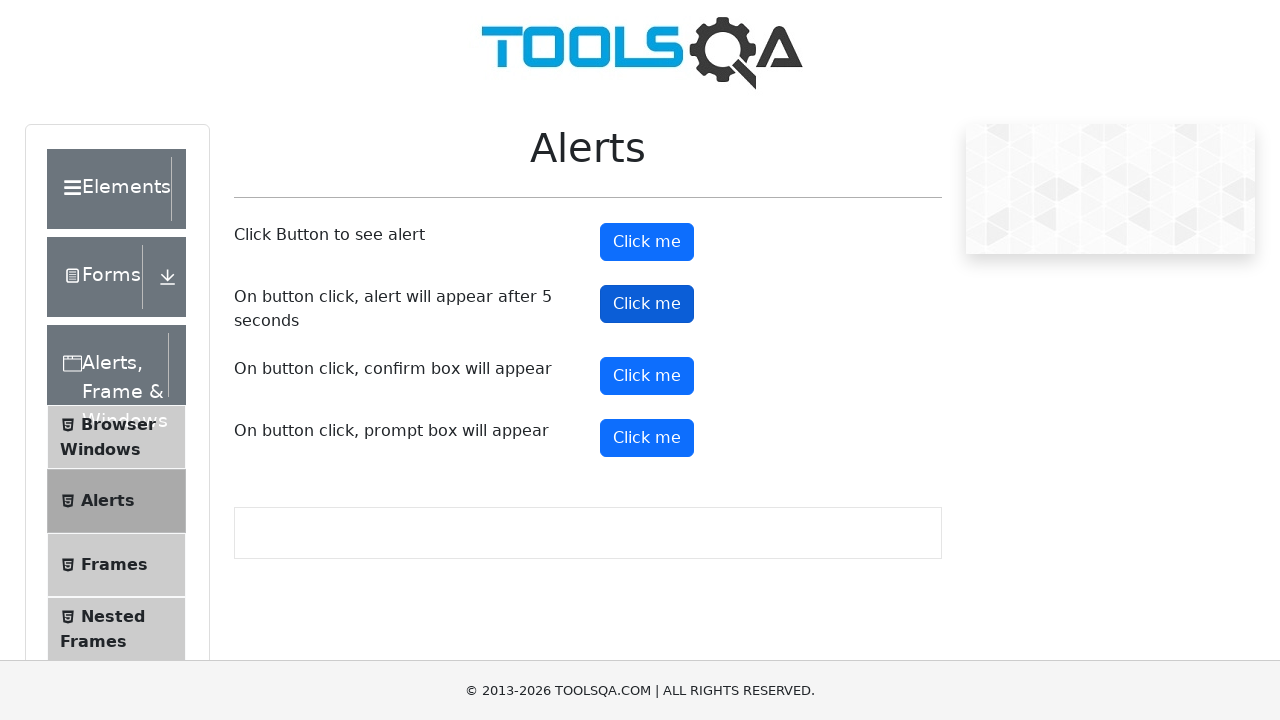

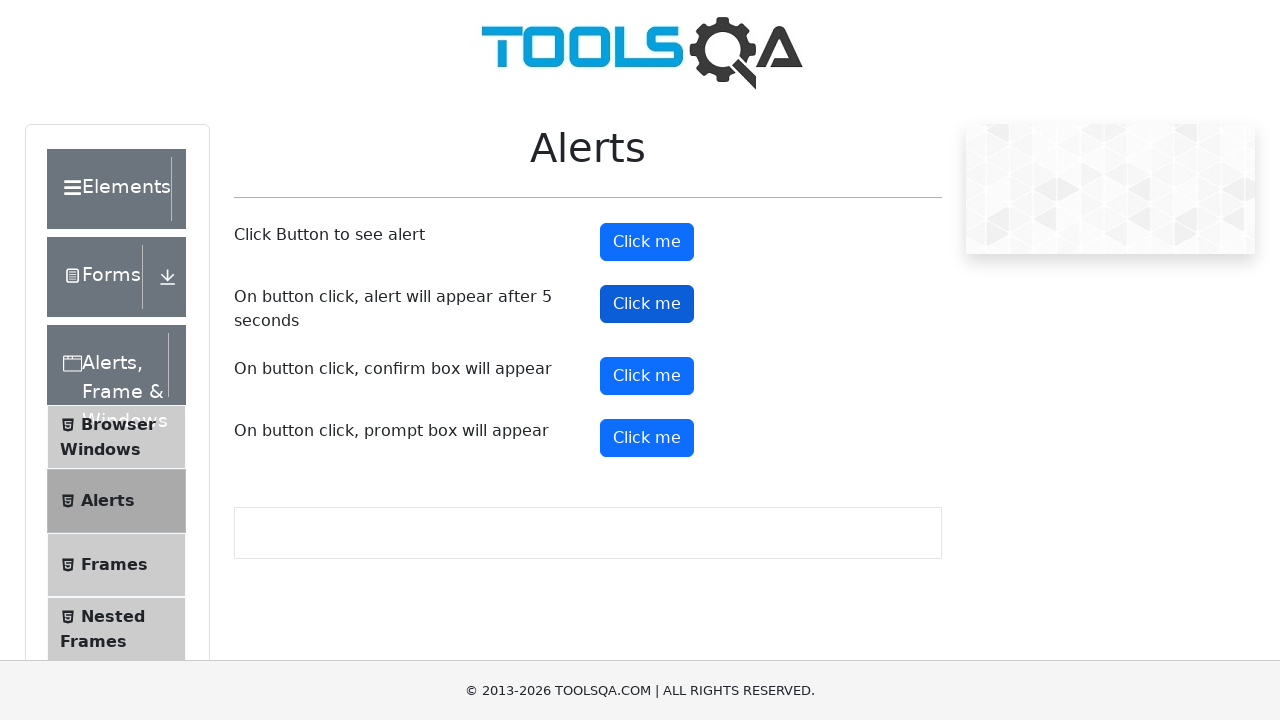